Tests JavaScript information alert by clicking the alert button, accepting the alert, and verifying the success message is displayed

Starting URL: https://practice.cydeo.com/javascript_alerts

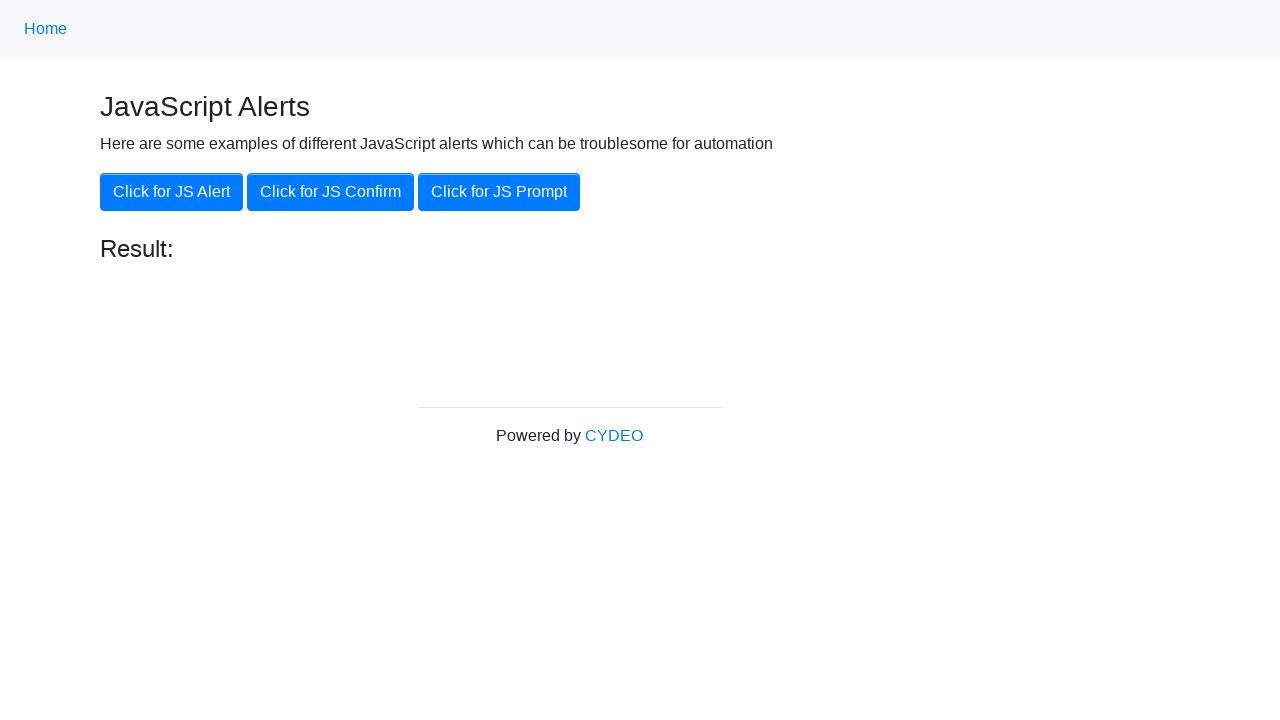

Clicked the 'Click for JS Alert' button at (172, 192) on xpath=//button[.='Click for JS Alert']
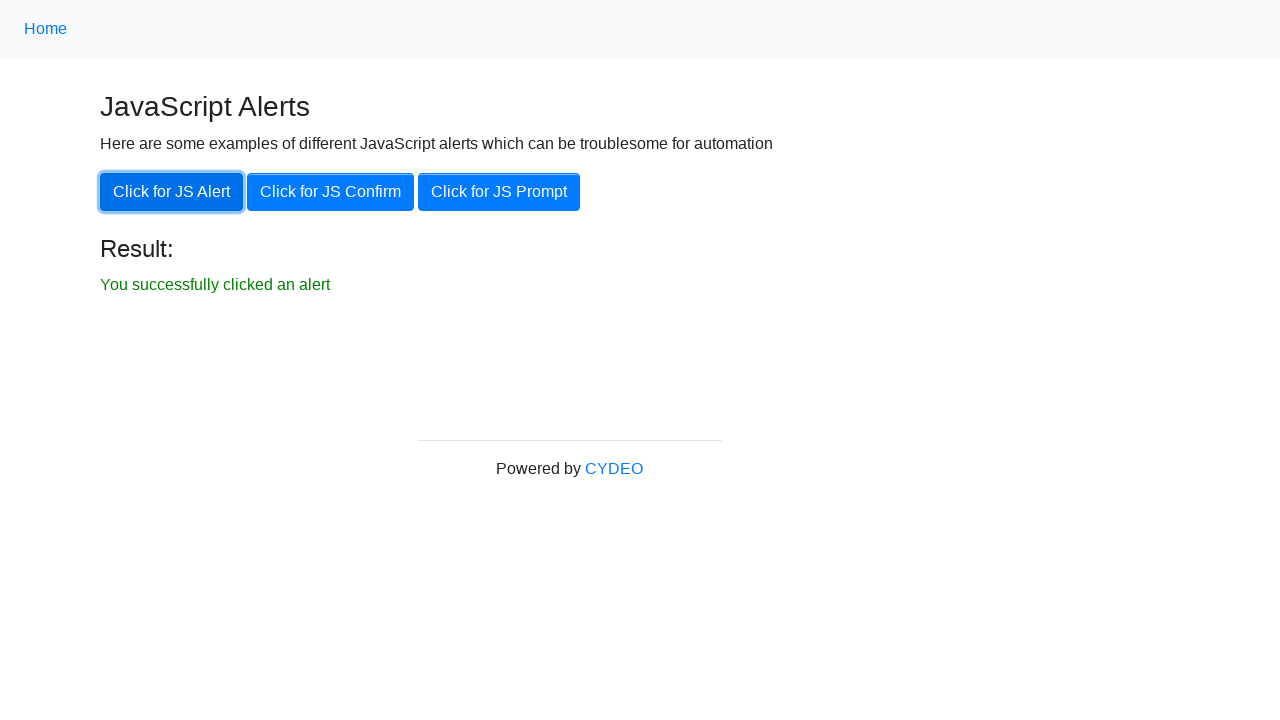

Set up dialog handler to accept the alert
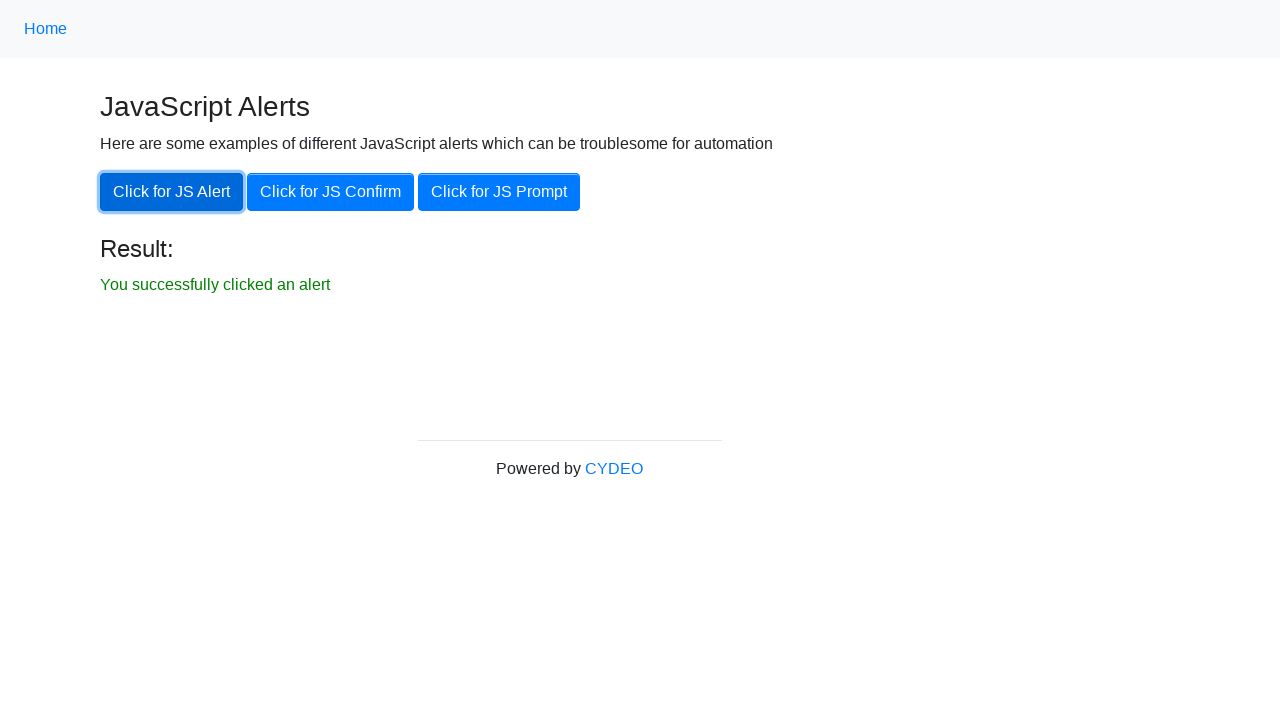

Waited for success message to become visible
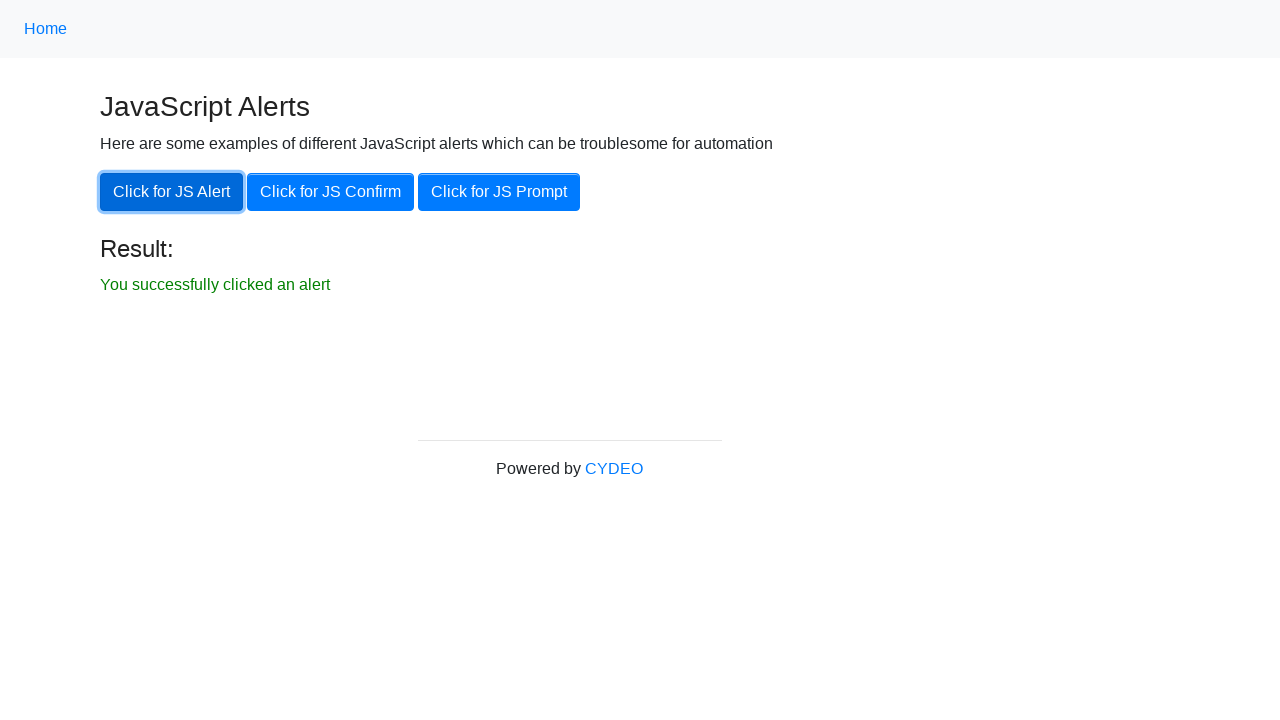

Verified success message text matches expected value
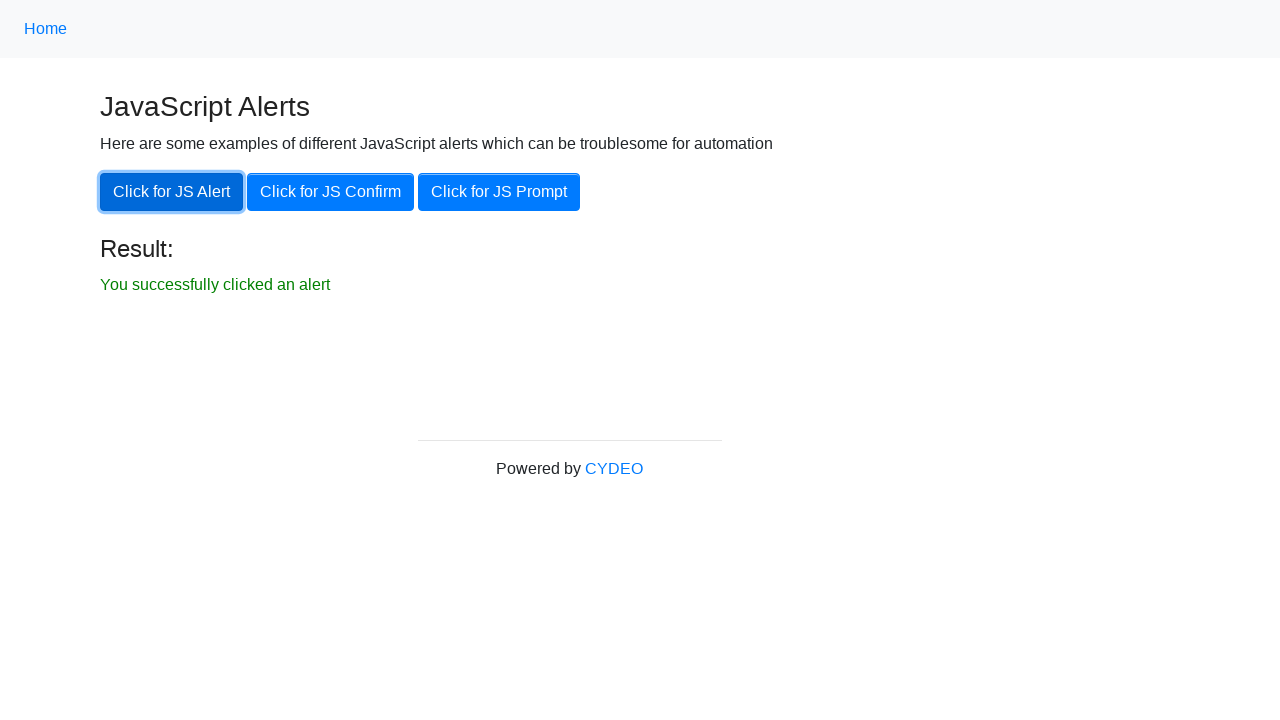

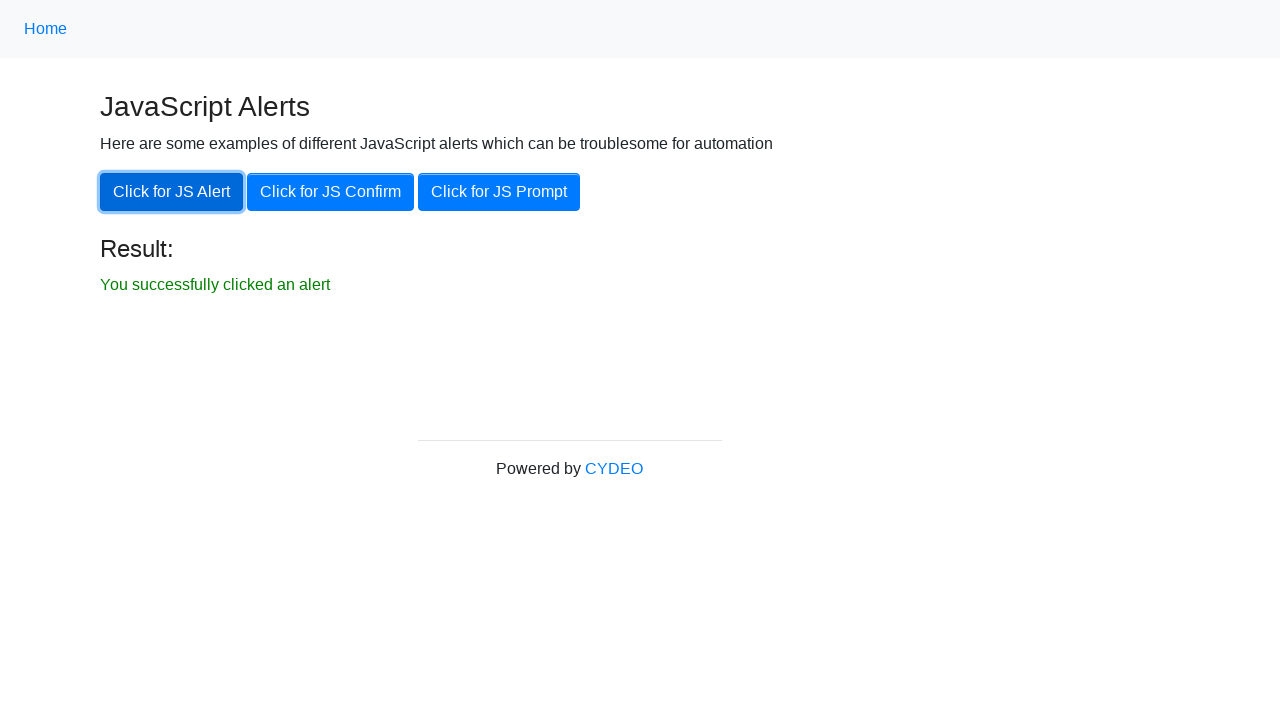